Tests form submission and alert validation by filling email and password fields, submitting the form, and verifying the alert message

Starting URL: http://automationbykrishna.com/

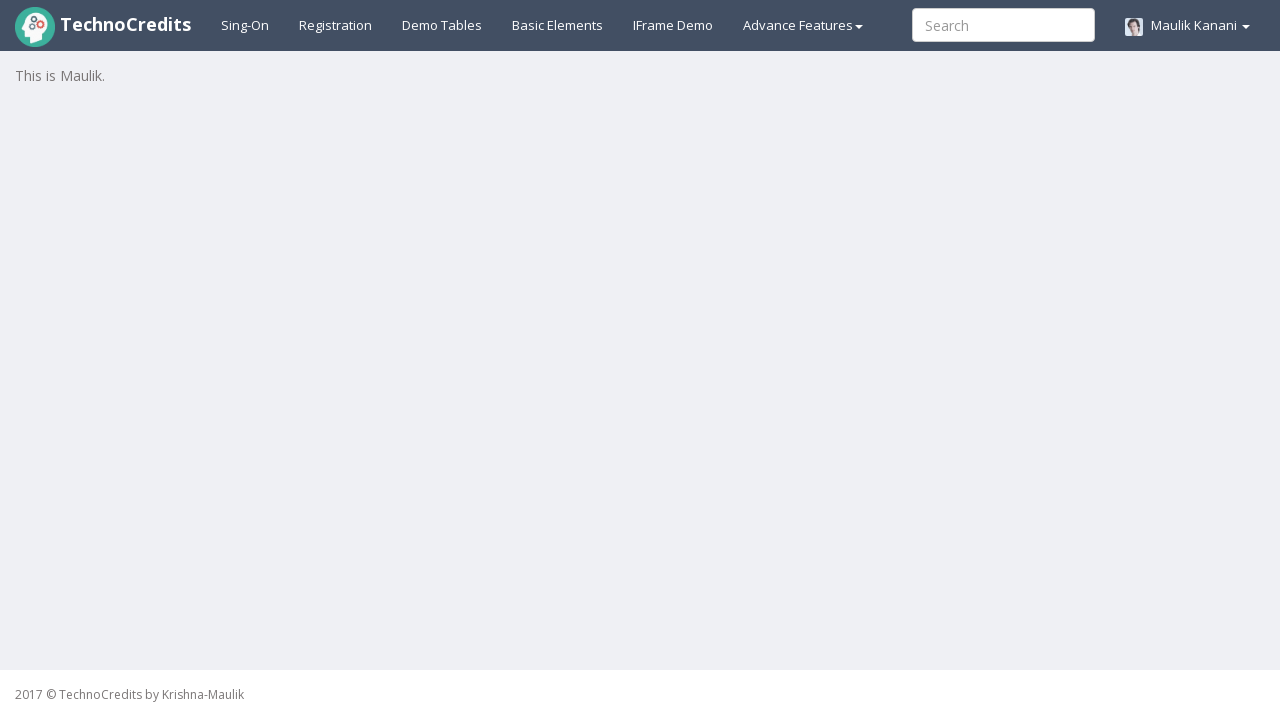

Clicked on basic elements tab at (558, 25) on #basicelements
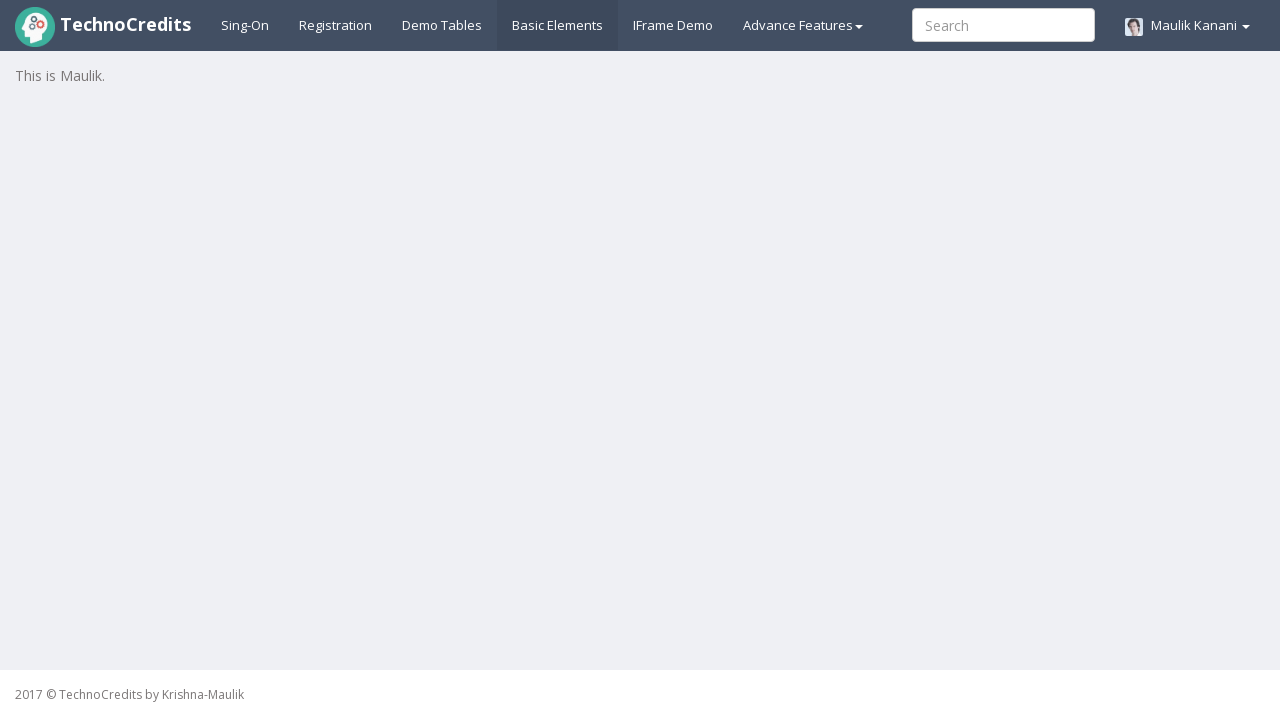

Email input field became visible
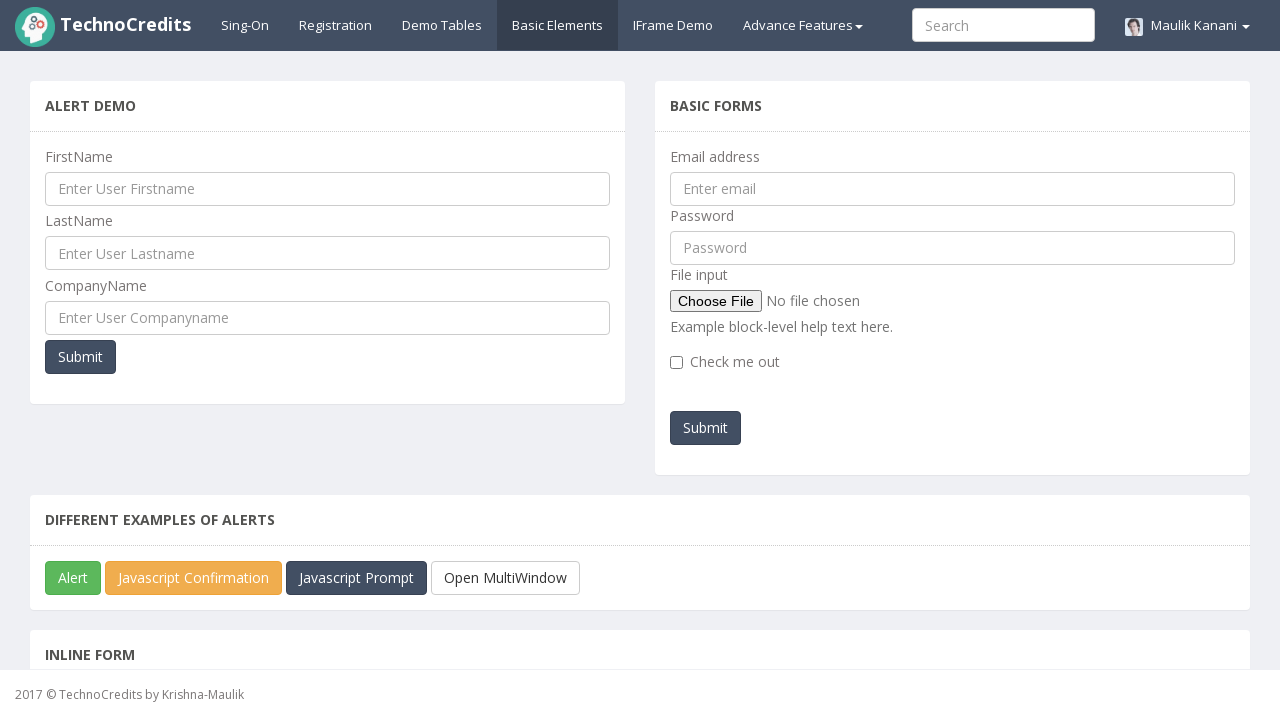

Filled email field with 'testuser123@gmail.com' on #exampleInputEmail1
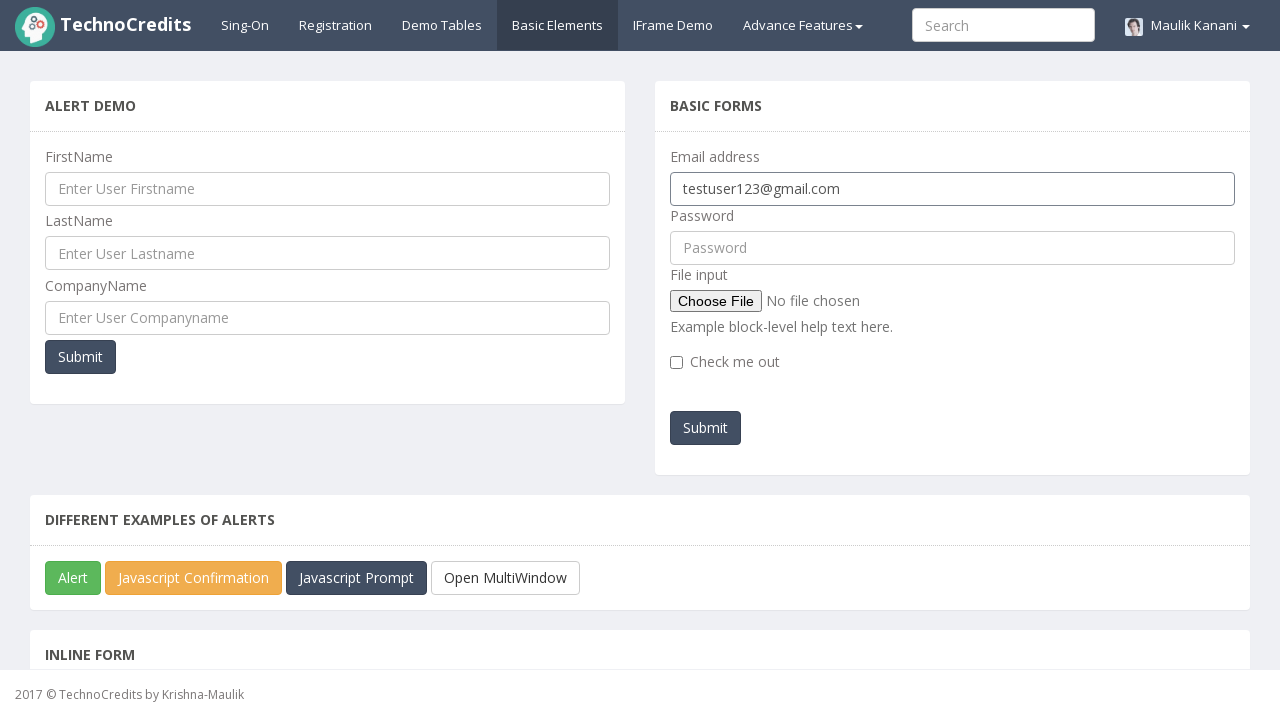

Filled password field with 'testpass456' on #pwd
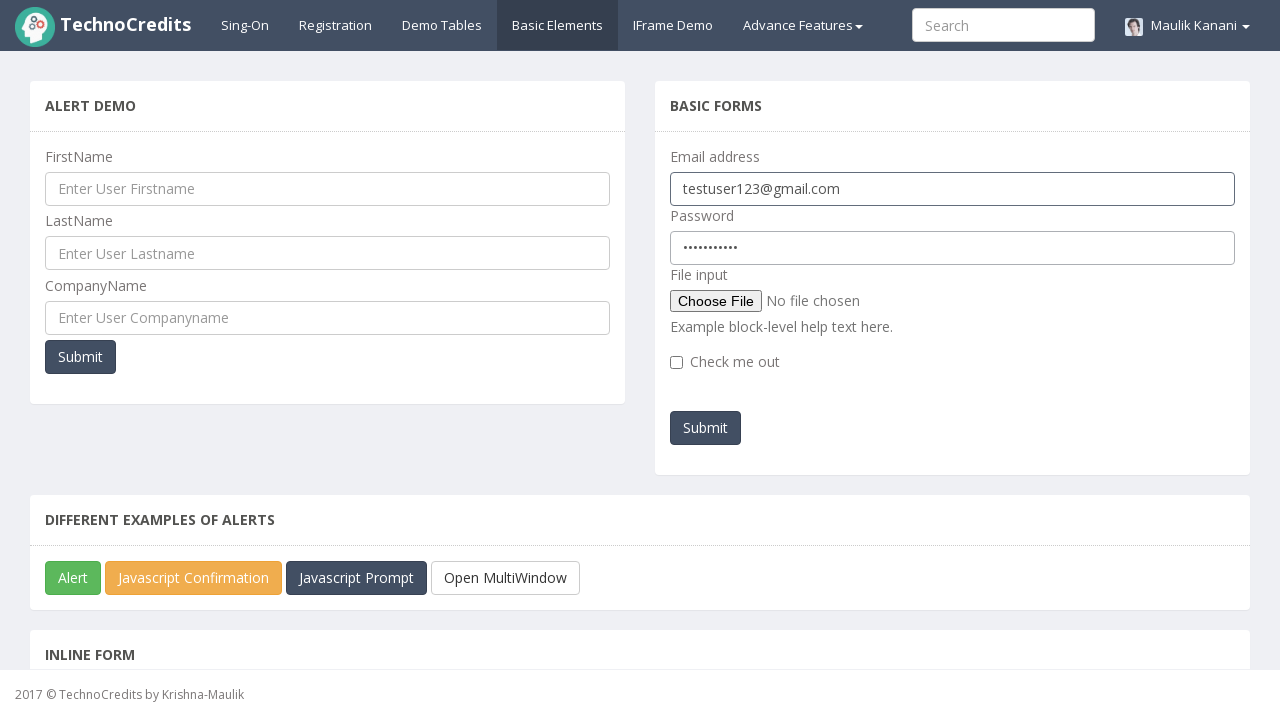

Clicked submit button to submit form at (706, 428) on #submitb2
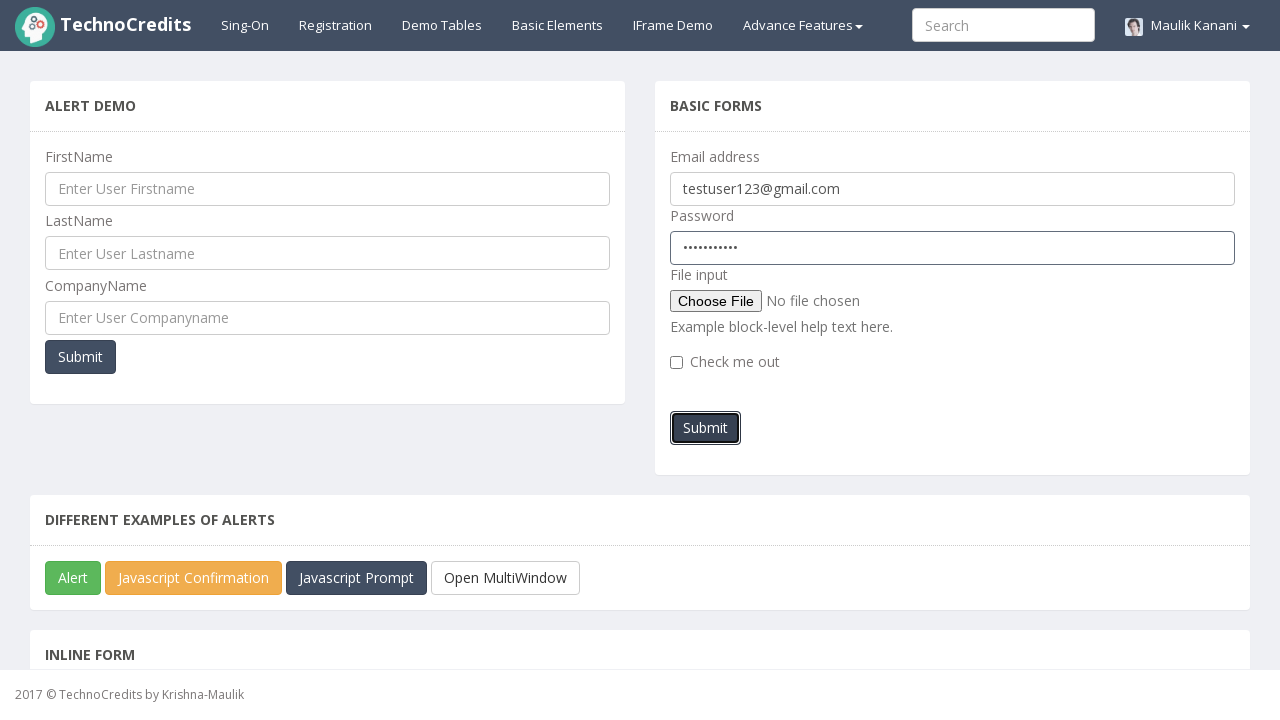

Alert dialog was accepted
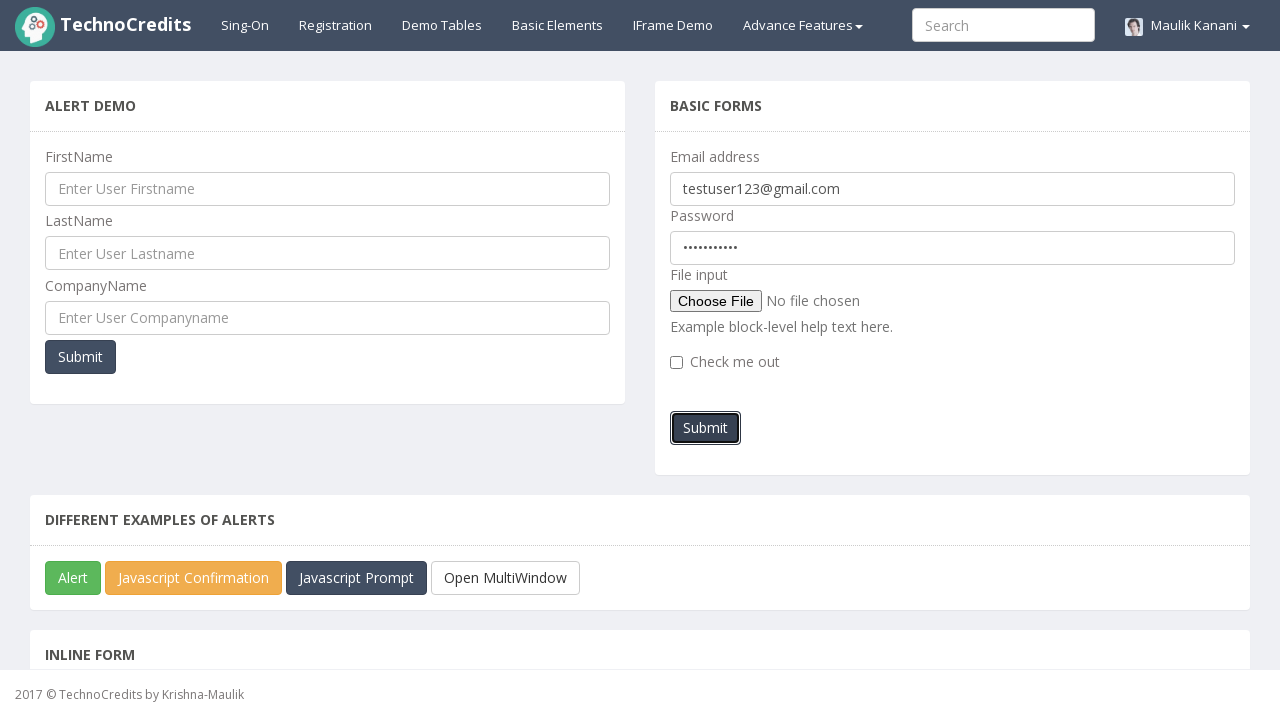

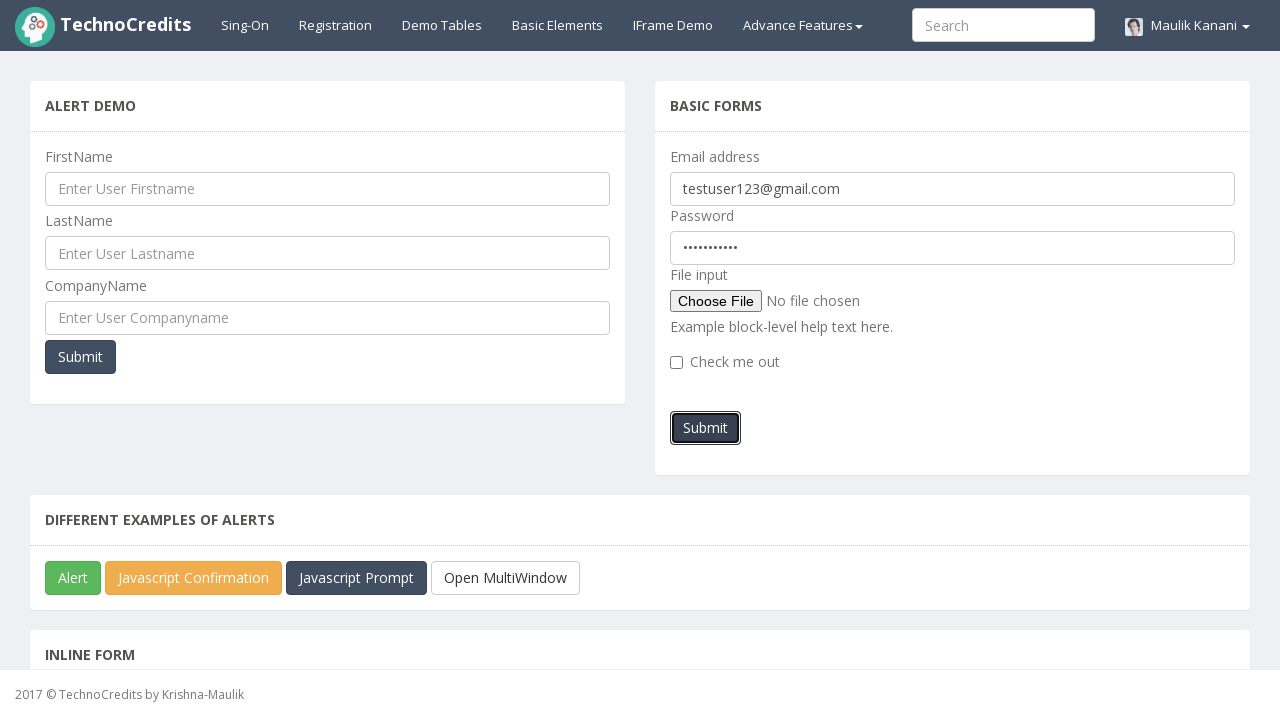